Navigates to Shadowserver device monitoring dashboard and verifies that the data table loads successfully

Starting URL: https://dashboard.shadowserver.org/statistics/honeypot/device/monitoring/?category=monitoring&statistic=unique_ips&limit=100000

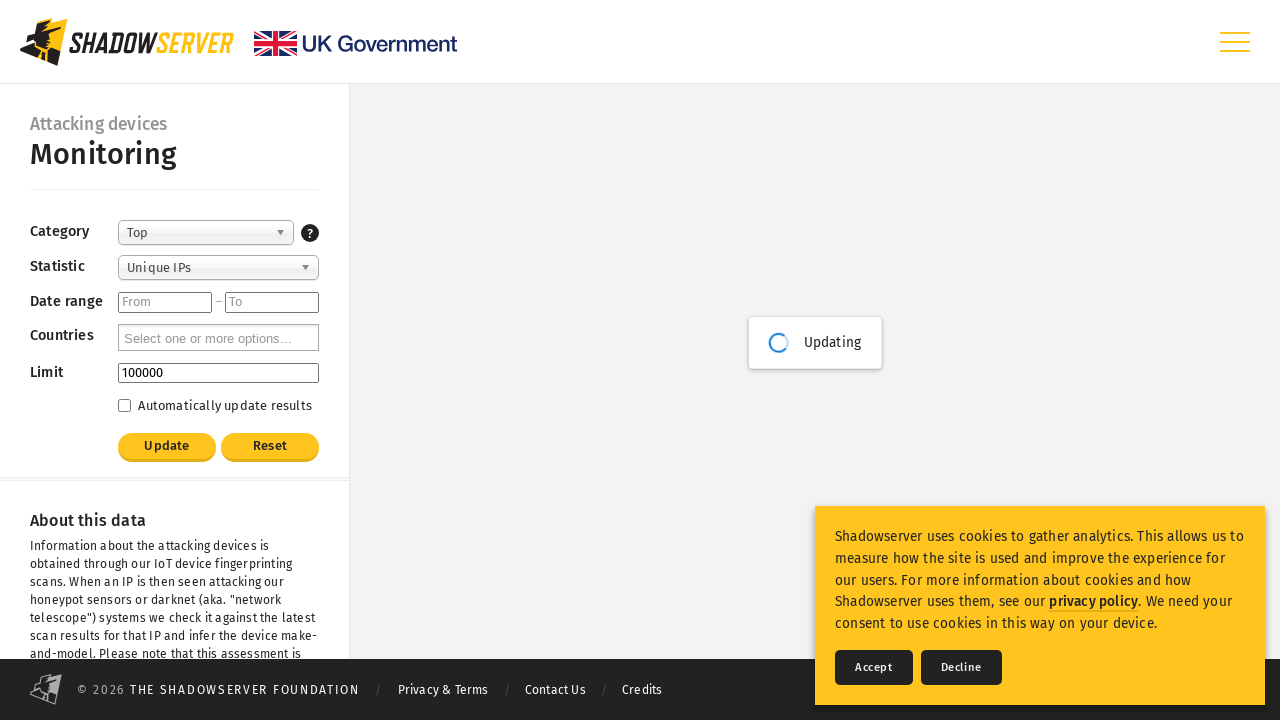

Navigated to Shadowserver device monitoring dashboard
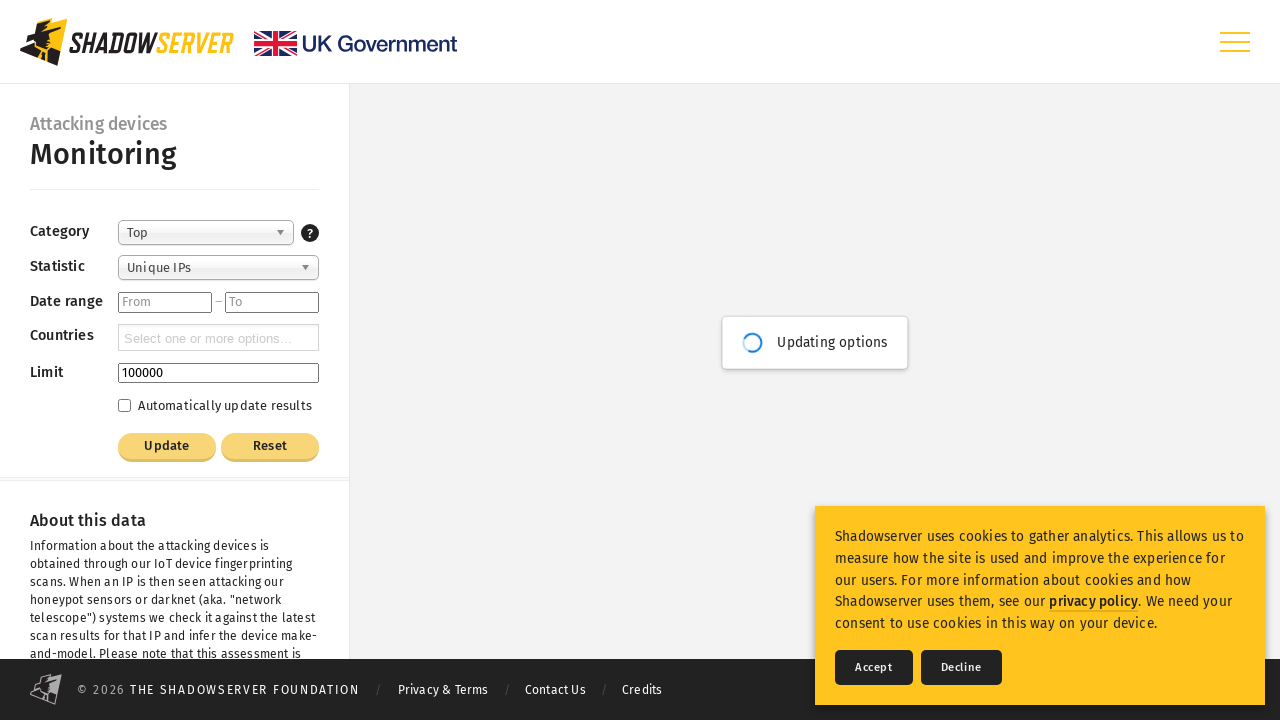

Data table loaded successfully on device monitoring page
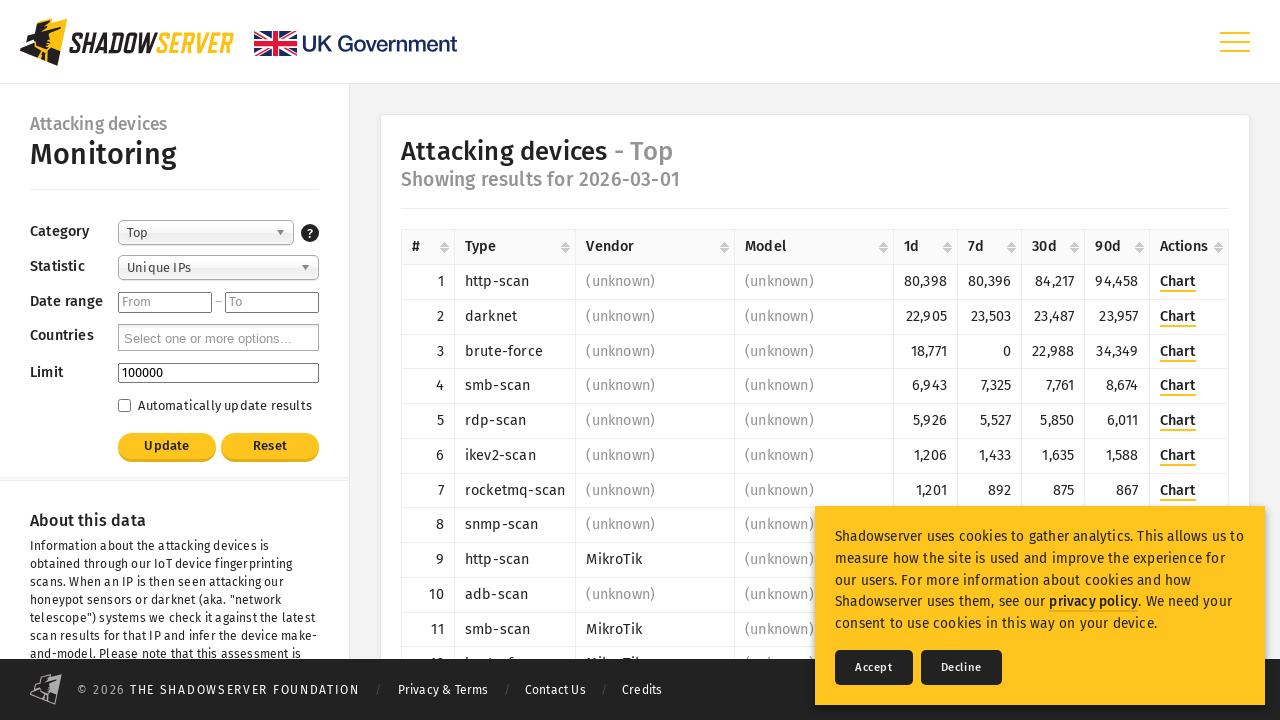

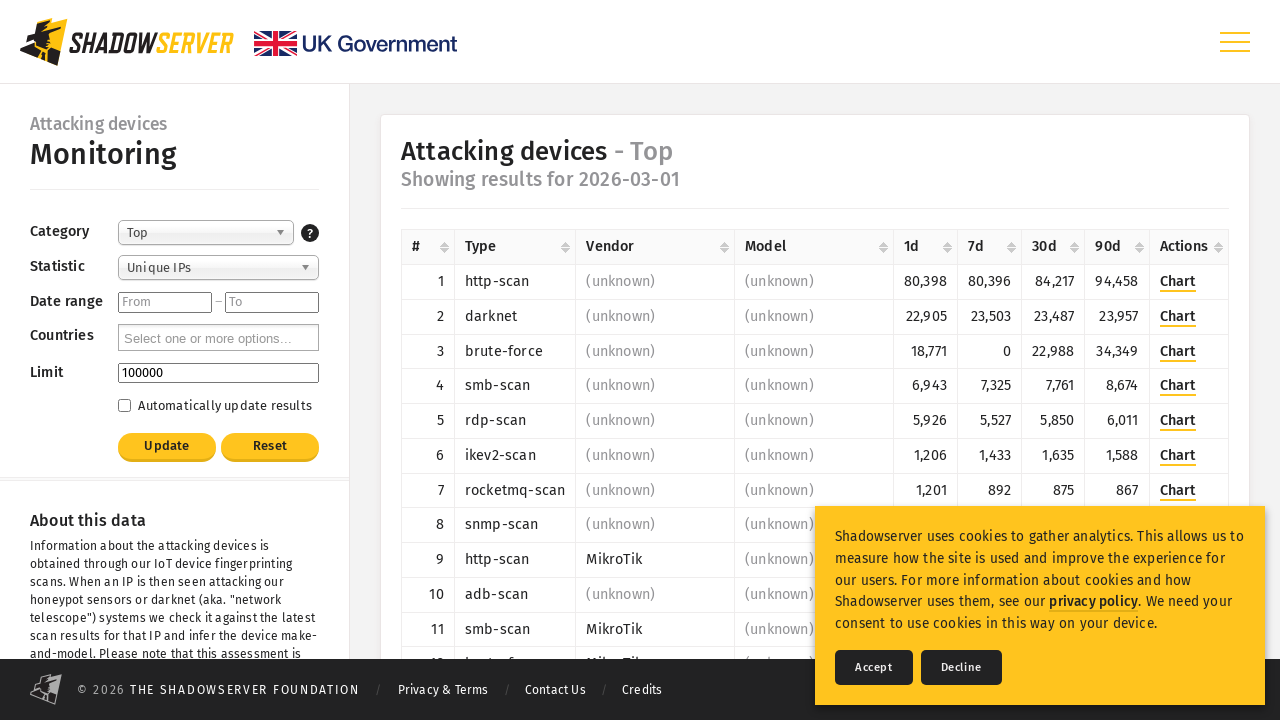